Tests flight booking workflow on BlazeDemo site by selecting departure/destination cities, choosing a flight, and completing the purchase form with passenger details

Starting URL: https://blazedemo.com/

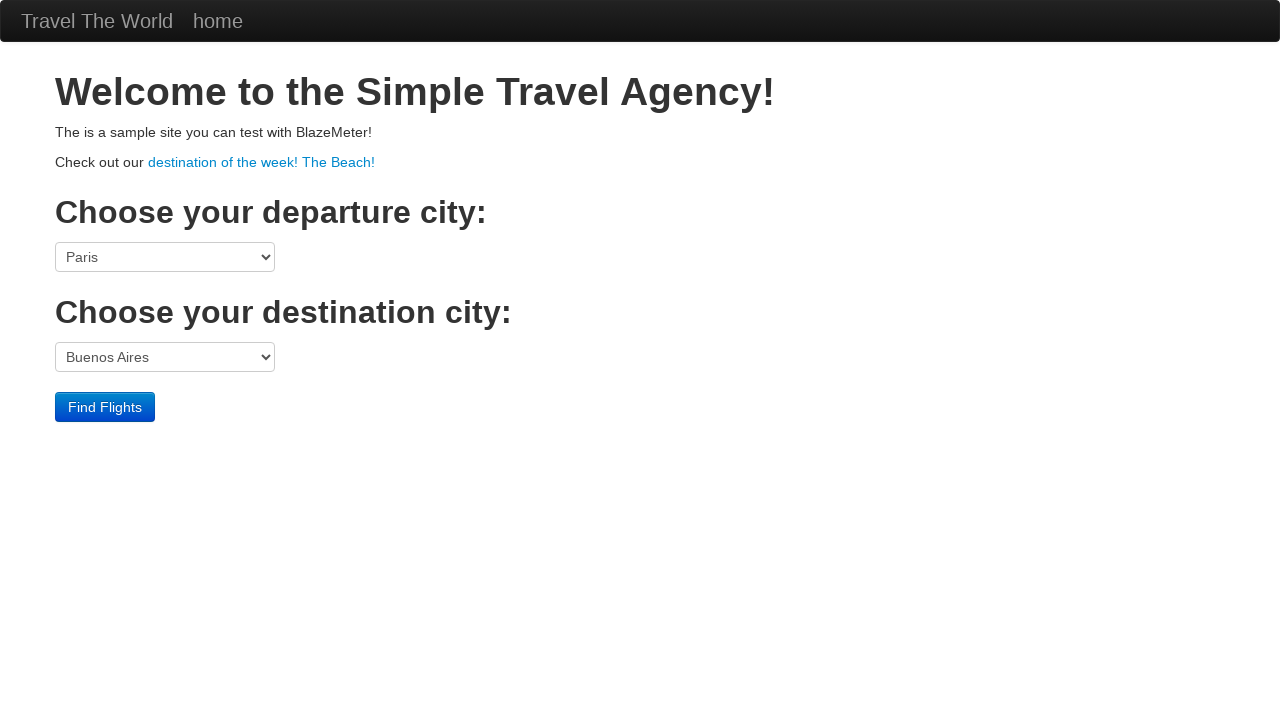

Selected Boston as departure city on select[name='fromPort']
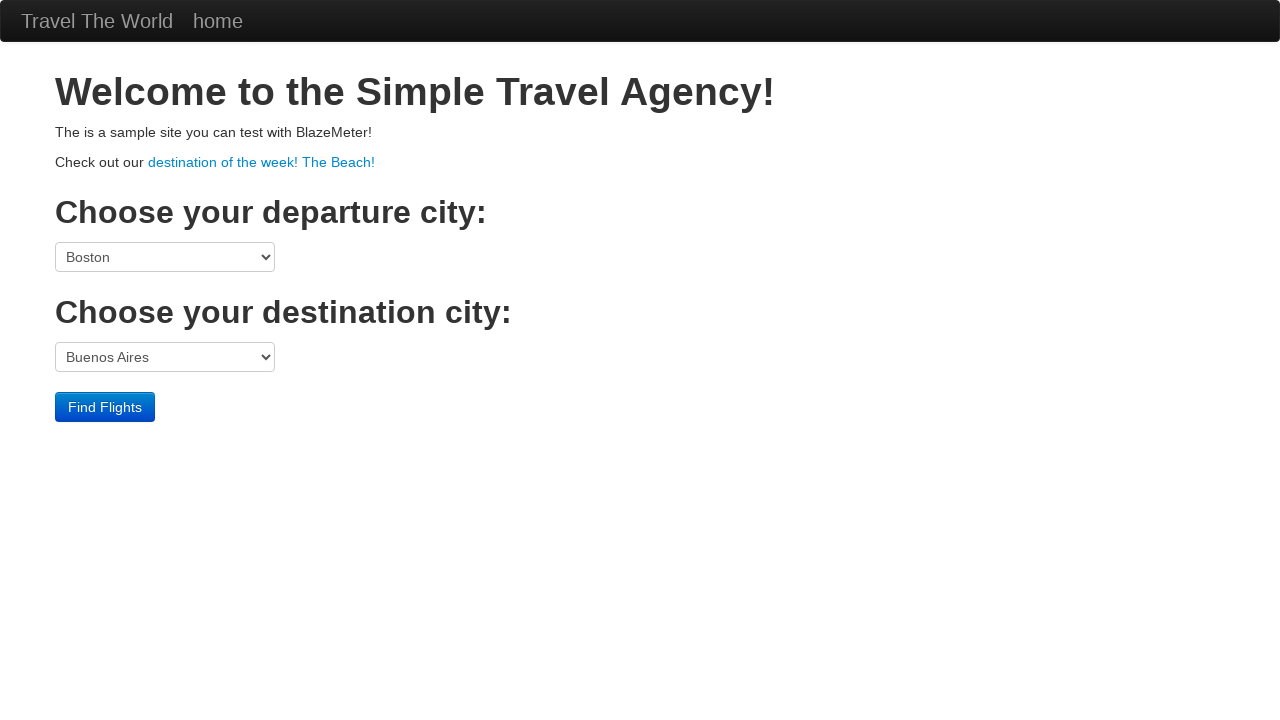

Selected Dublin as destination city on select[name='toPort']
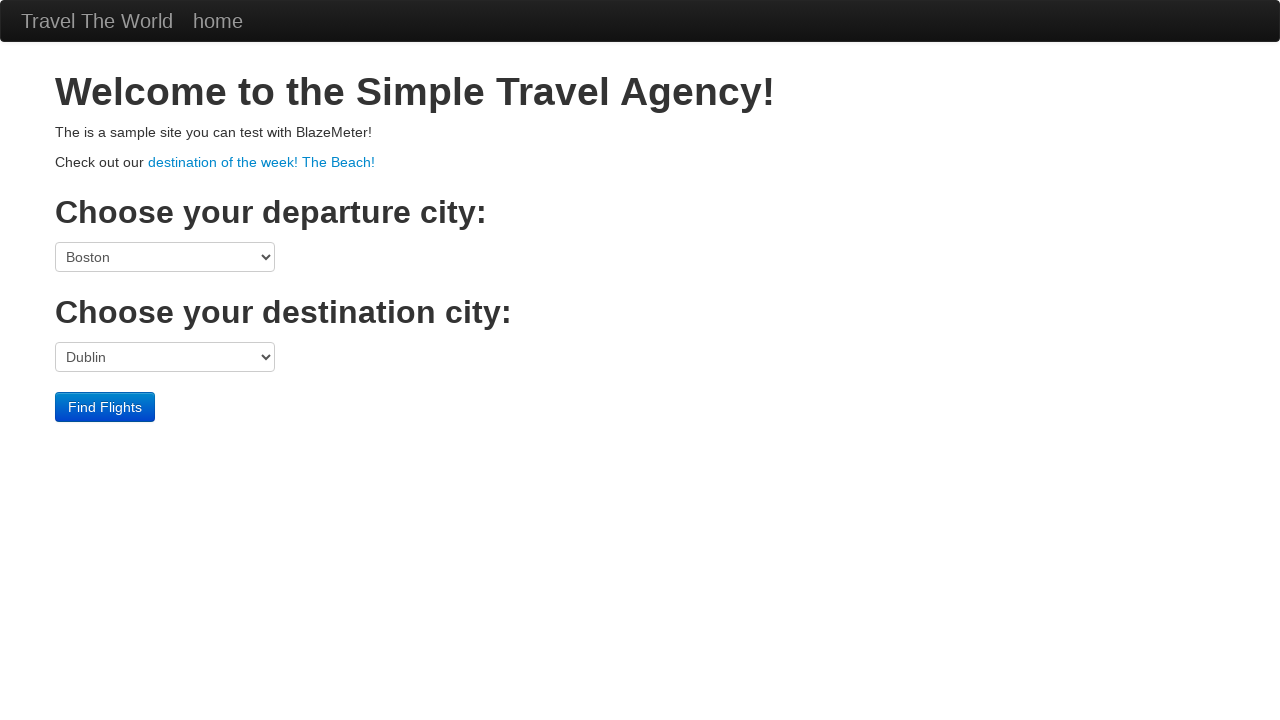

Clicked Find Flights button at (105, 407) on input[value='Find Flights']
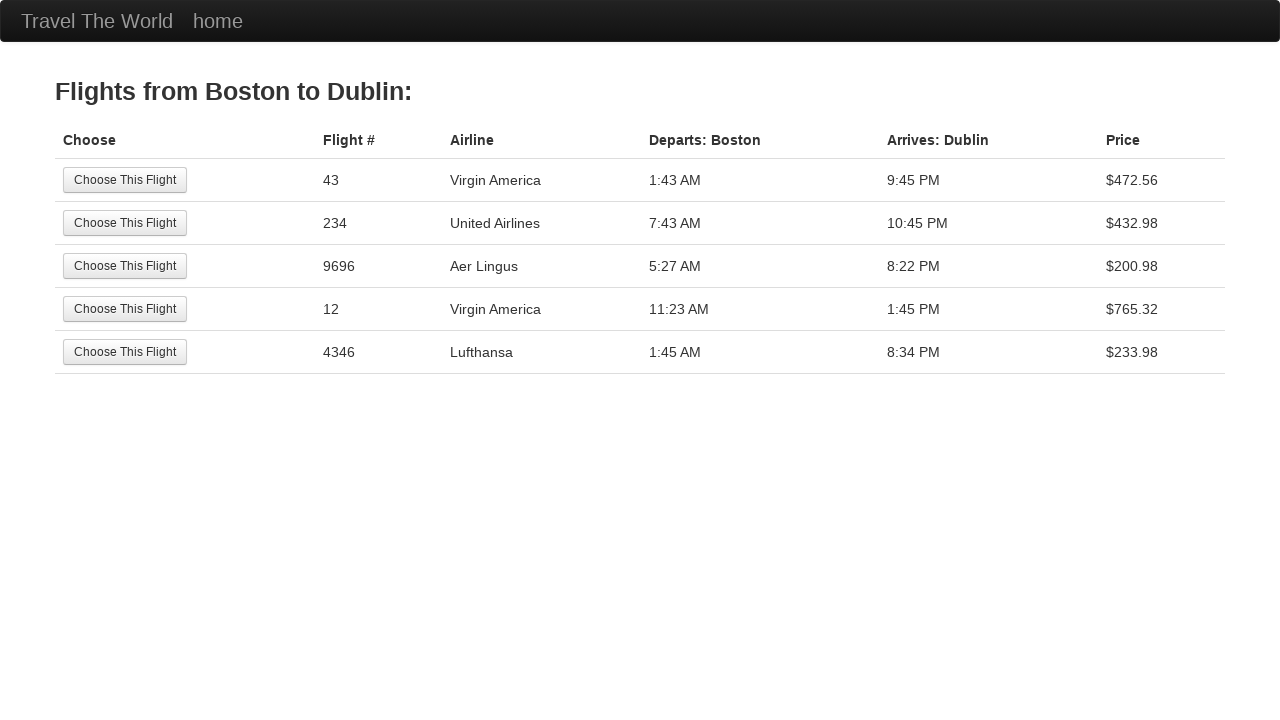

Retrieved airline information from flight results
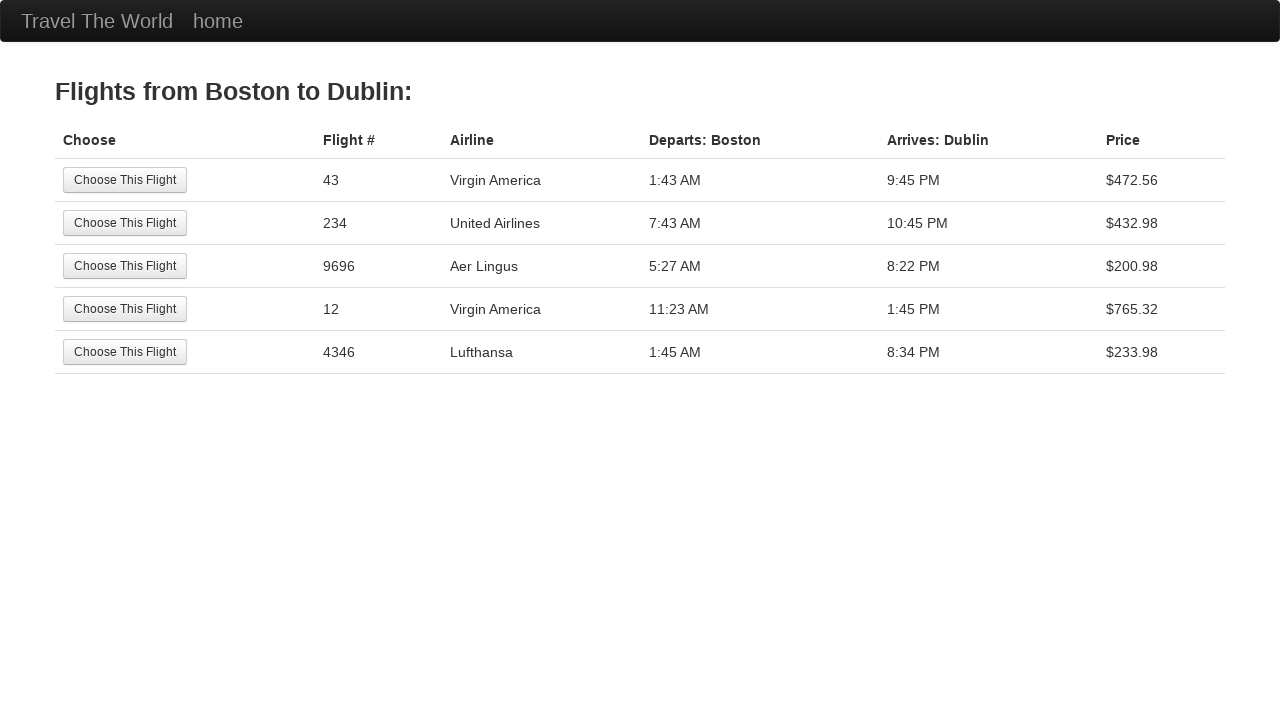

Selected United Airlines flight at (125, 180) on input[value='Choose This Flight']
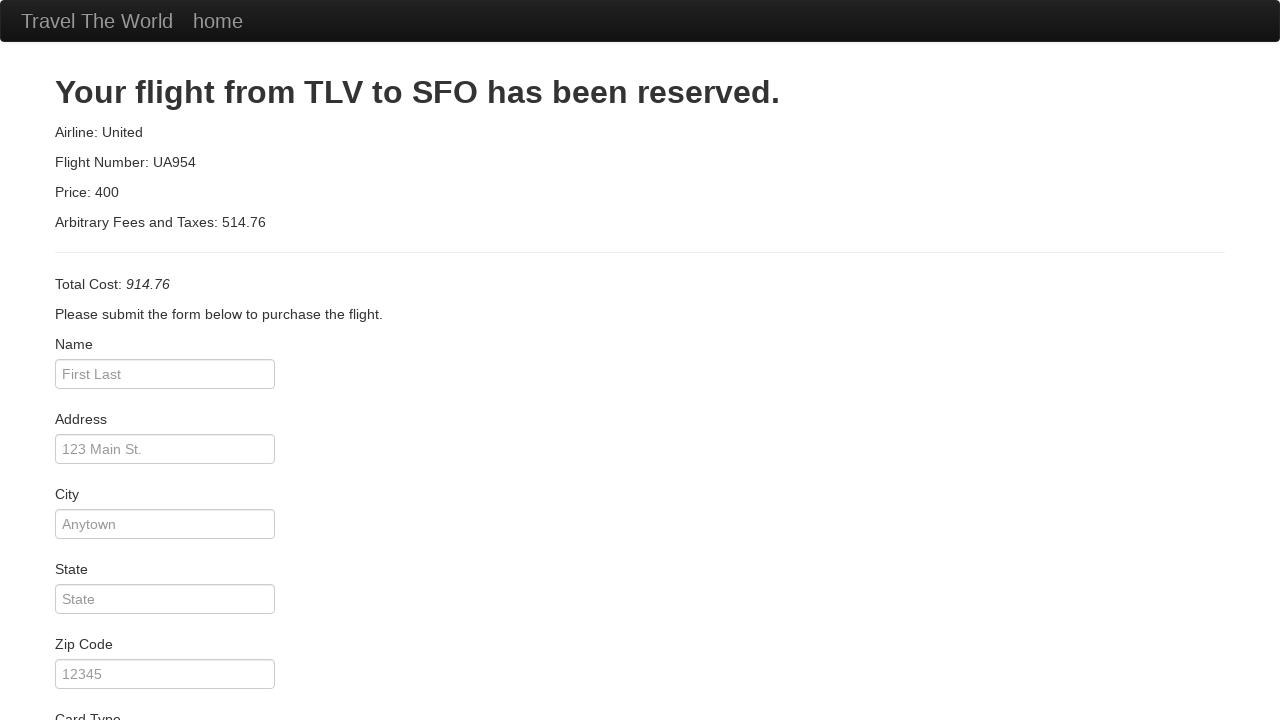

Purchase Flight form loaded
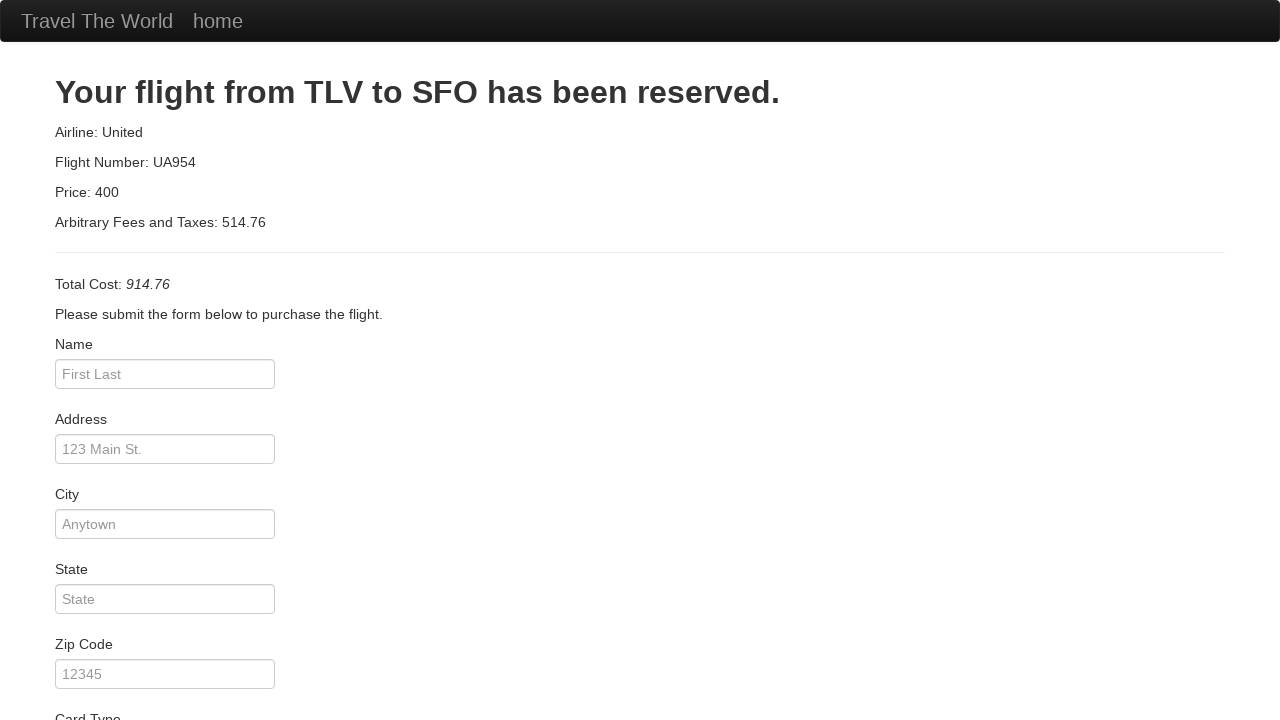

Entered passenger name: John Smith on input[name='inputName']
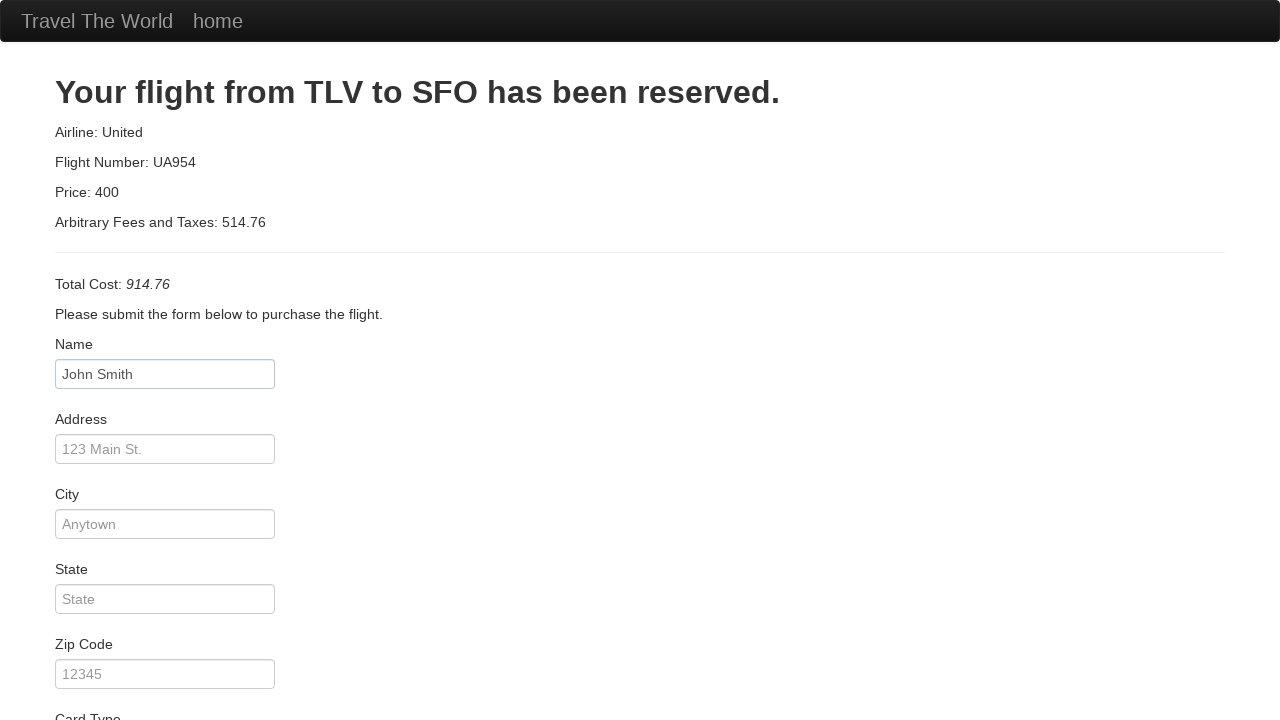

Entered passenger address: 123 Main Street on input[name='address']
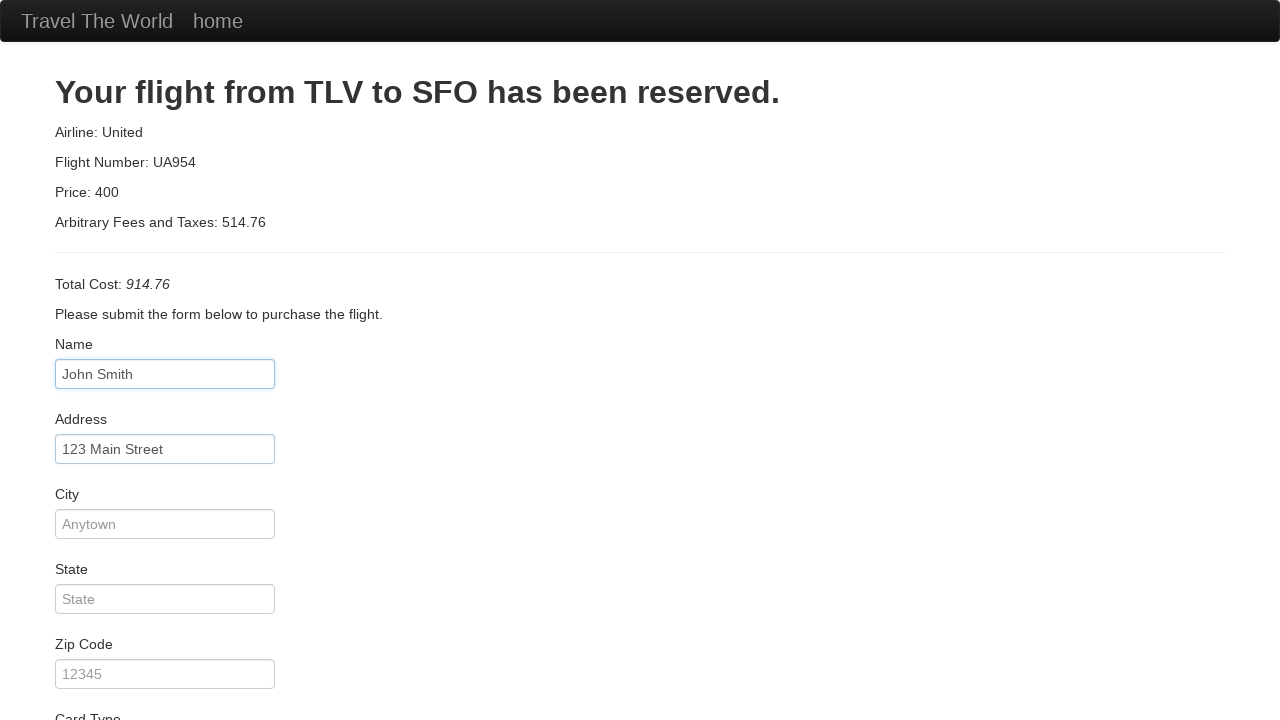

Entered passenger city: Boston on input[name='city']
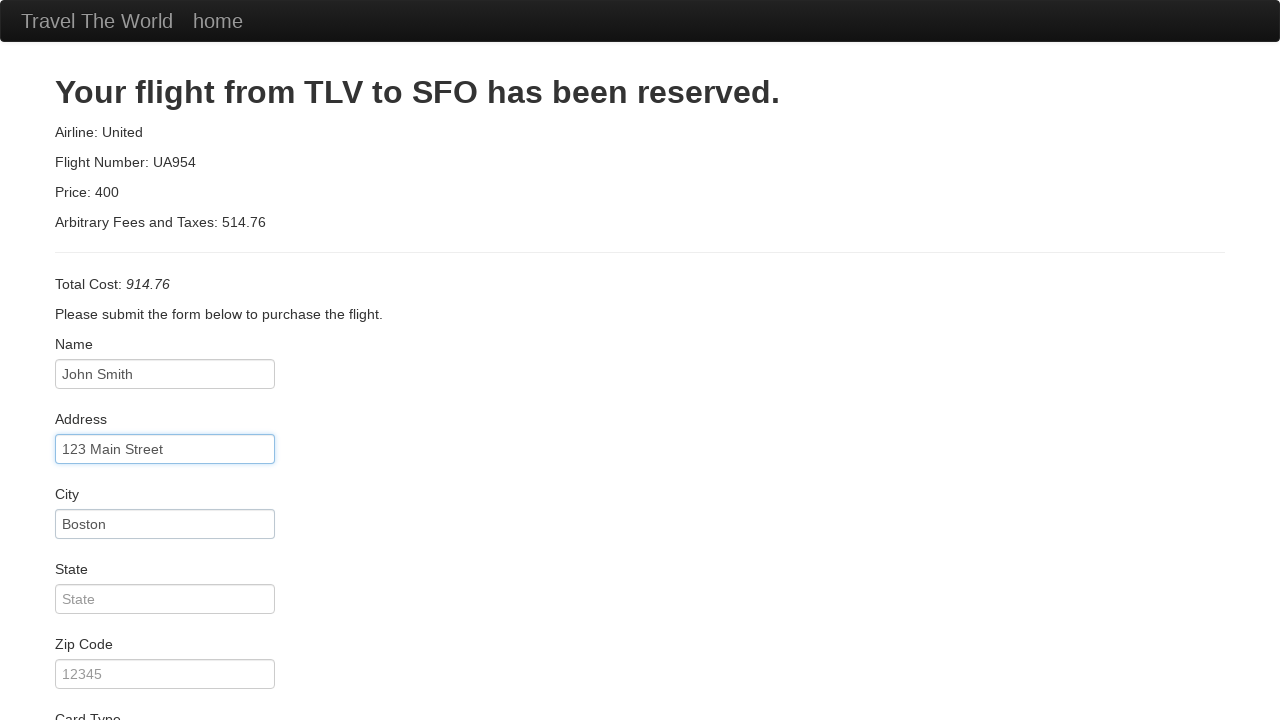

Entered passenger state: Massachusetts on input[name='state']
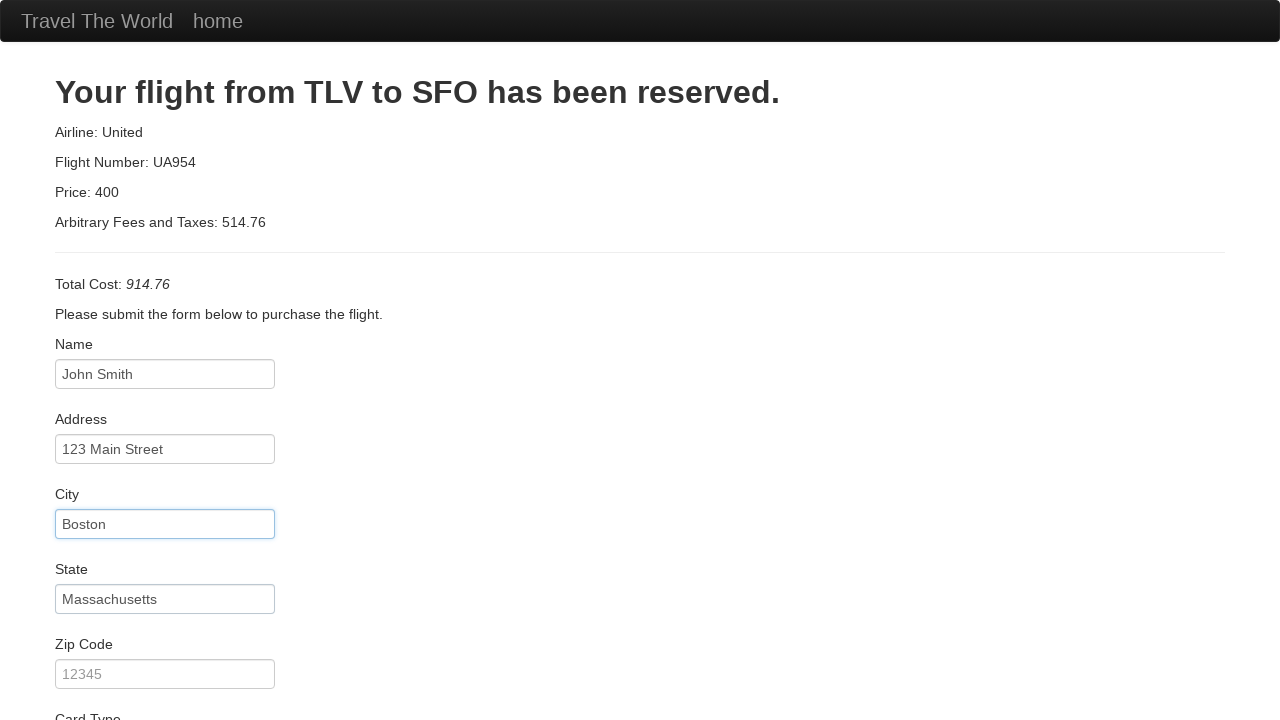

Entered passenger zip code: 02134 on input[name='zipCode']
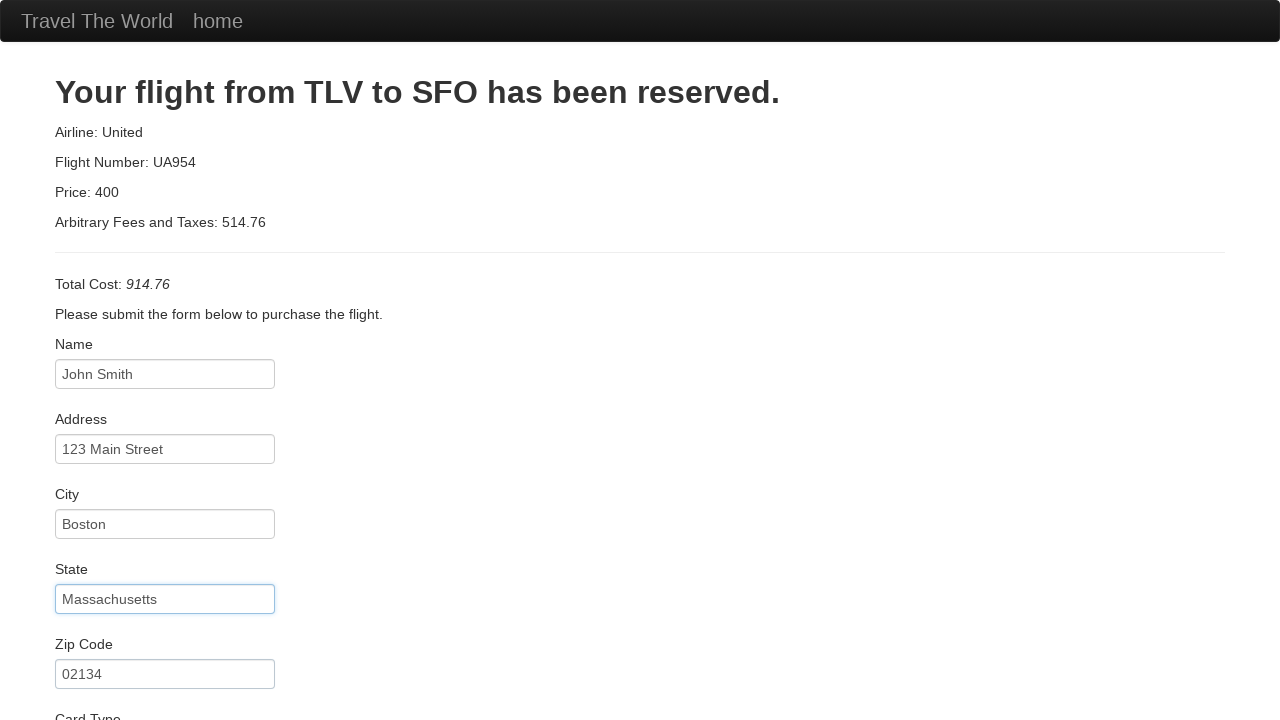

Selected American Express as card type on select#cardType
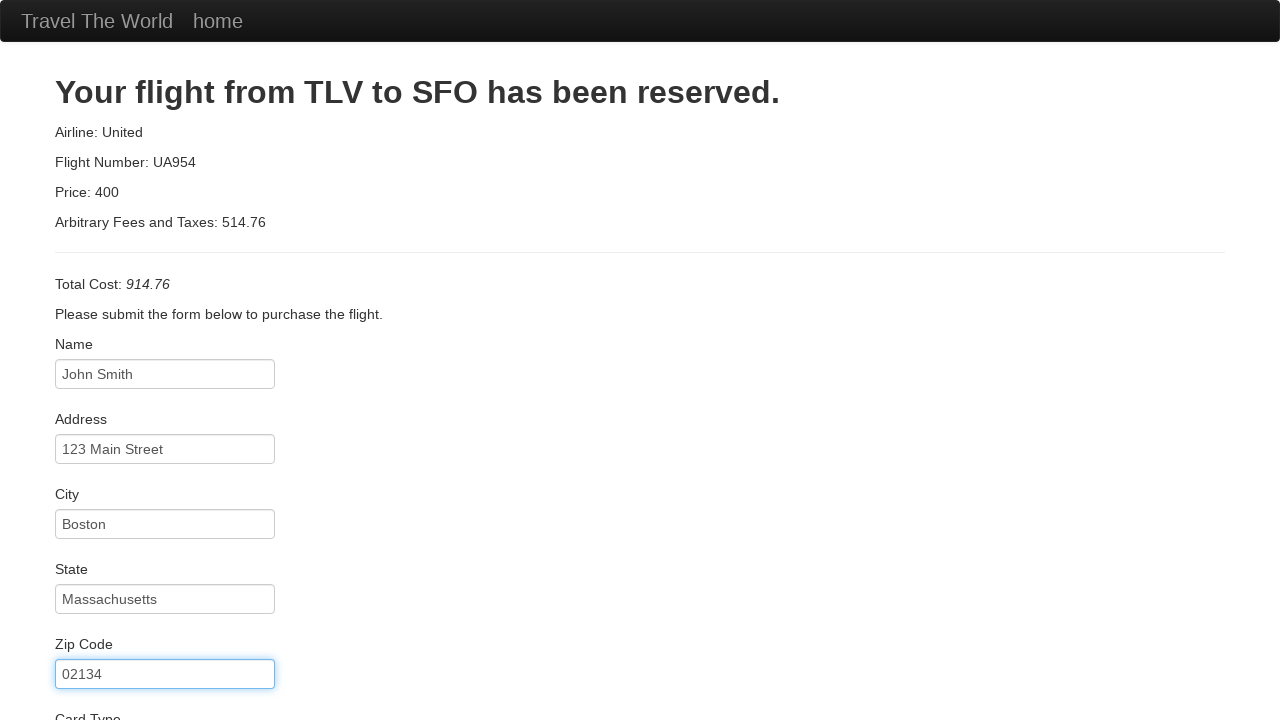

Entered credit card number on input[name='creditCardNumber']
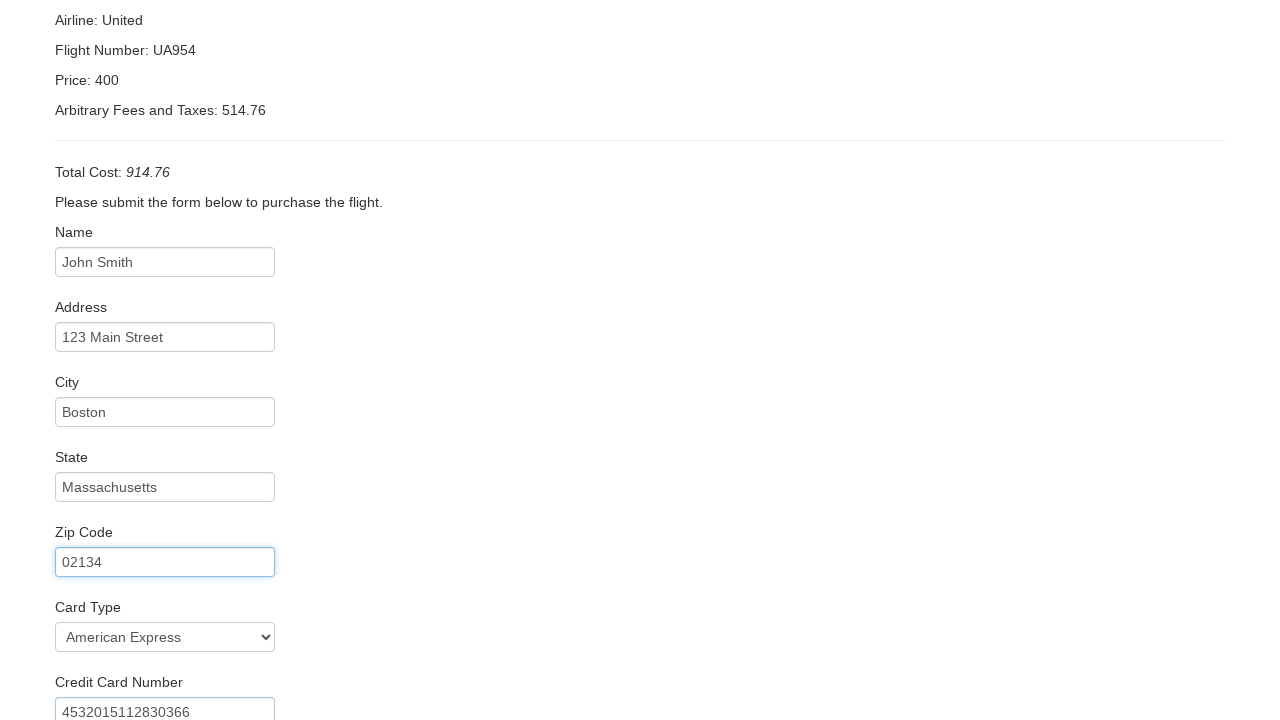

Entered credit card expiration month: 11 on input[name='creditCardMonth']
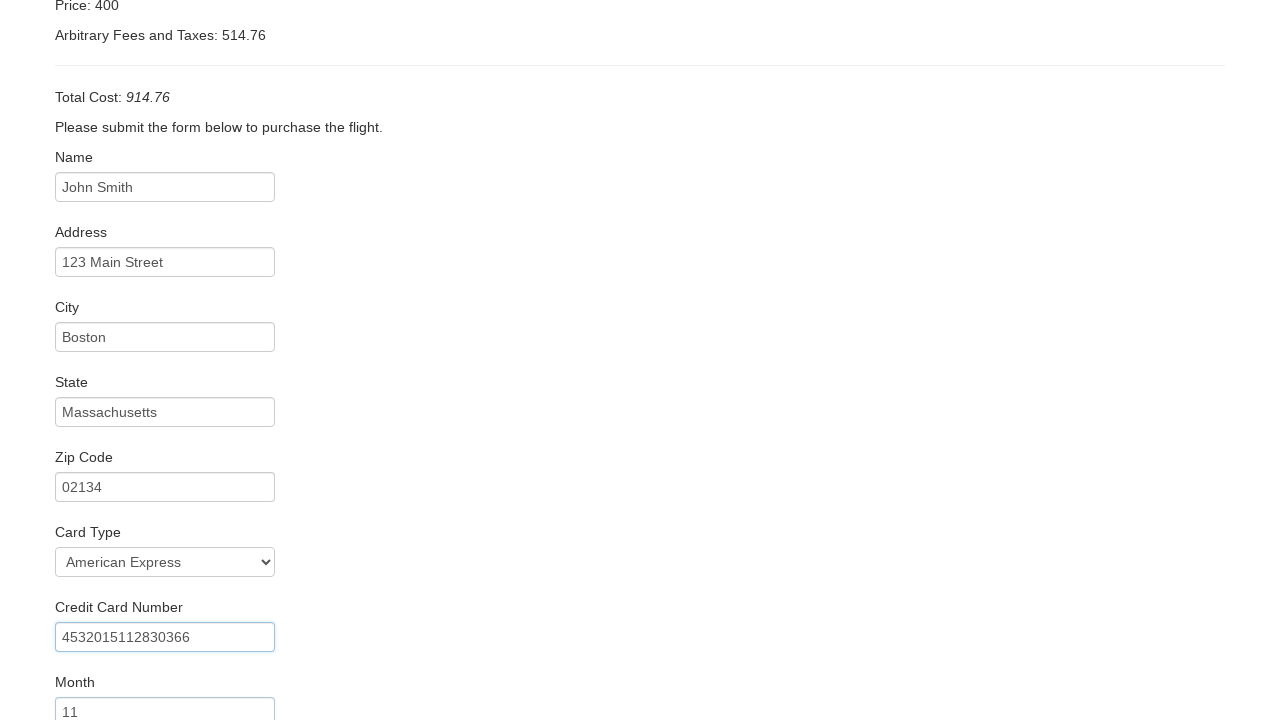

Entered credit card expiration year: 2025 on input[name='creditCardYear']
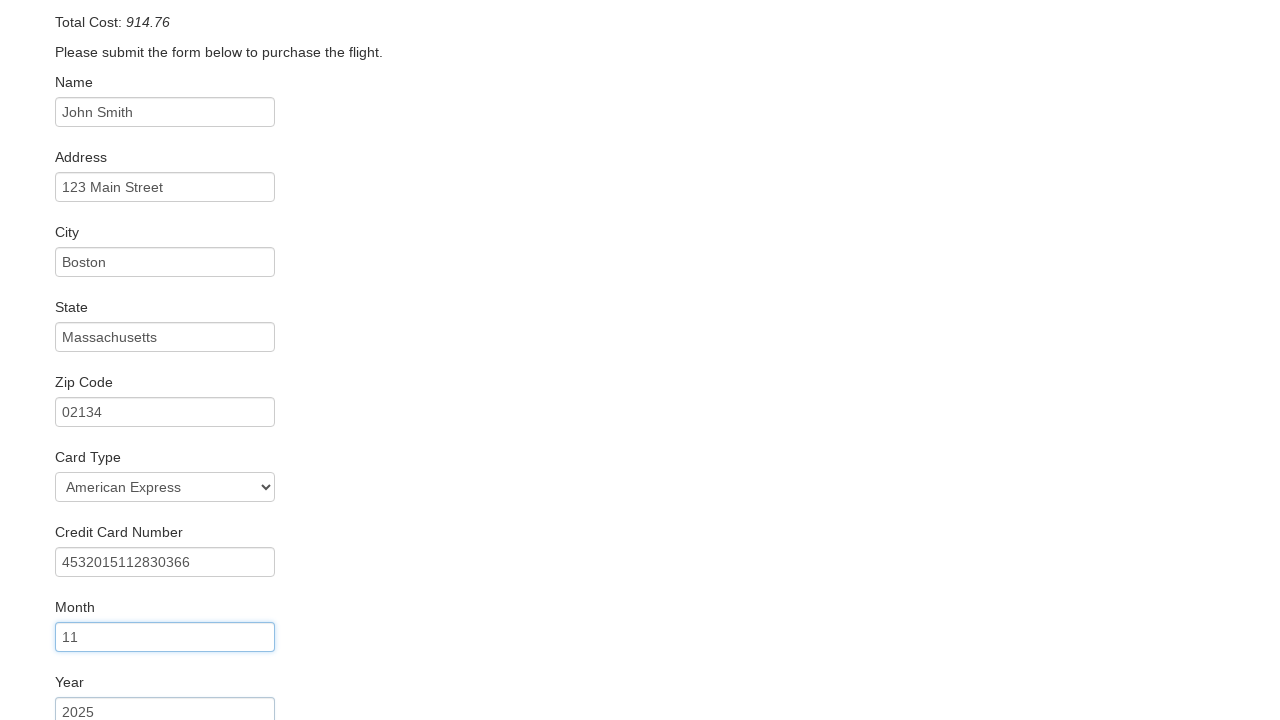

Entered name on card: John Smith on input[name='nameOnCard']
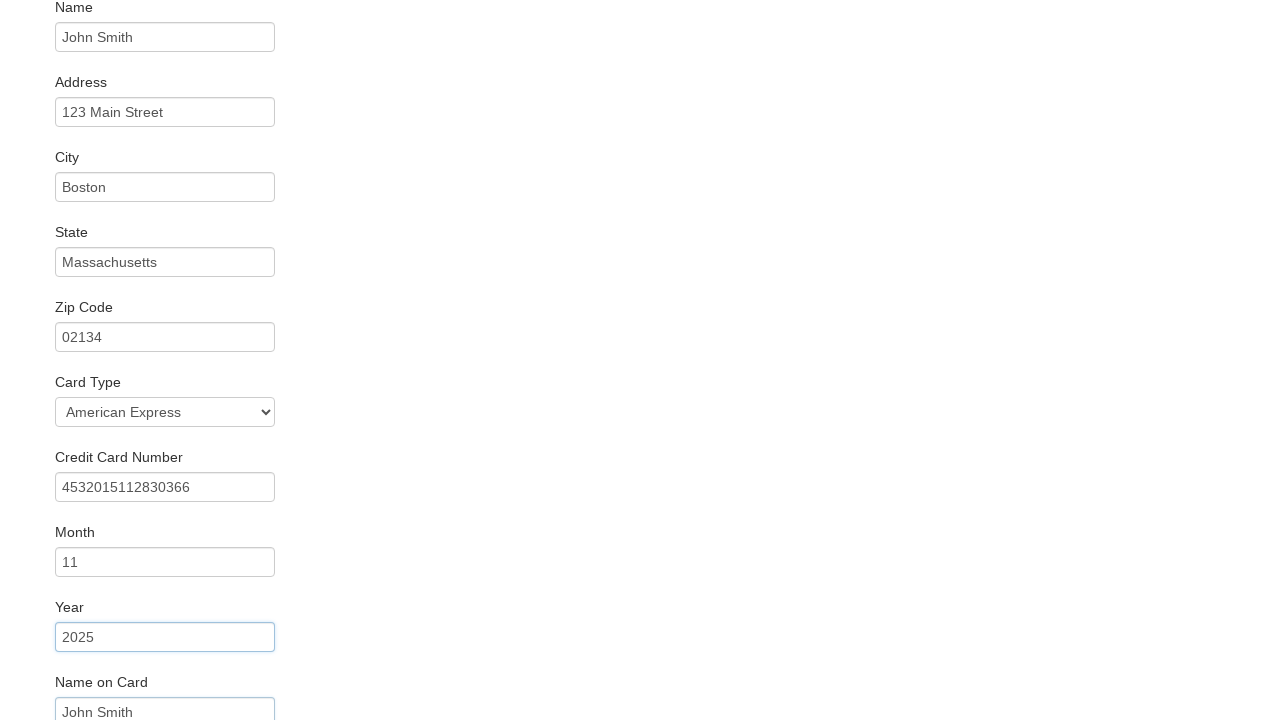

Clicked Purchase Flight button to complete booking at (118, 685) on input[value='Purchase Flight']
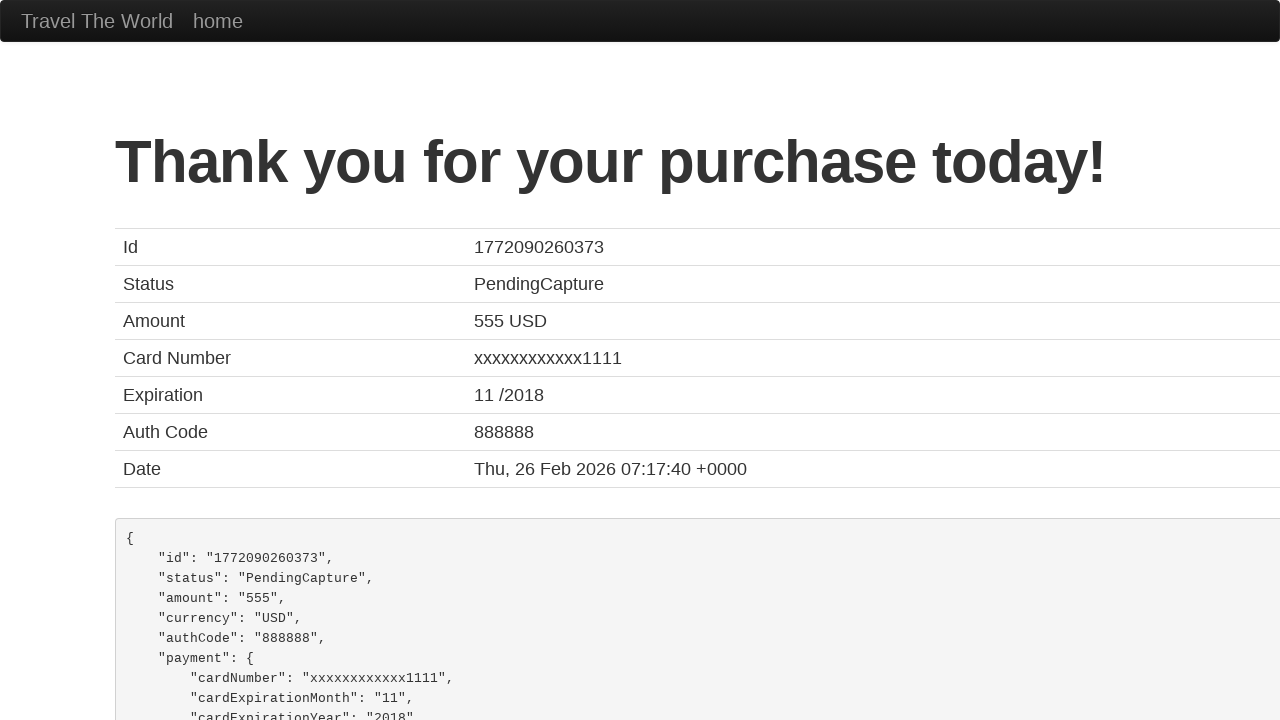

Purchase confirmation page loaded successfully
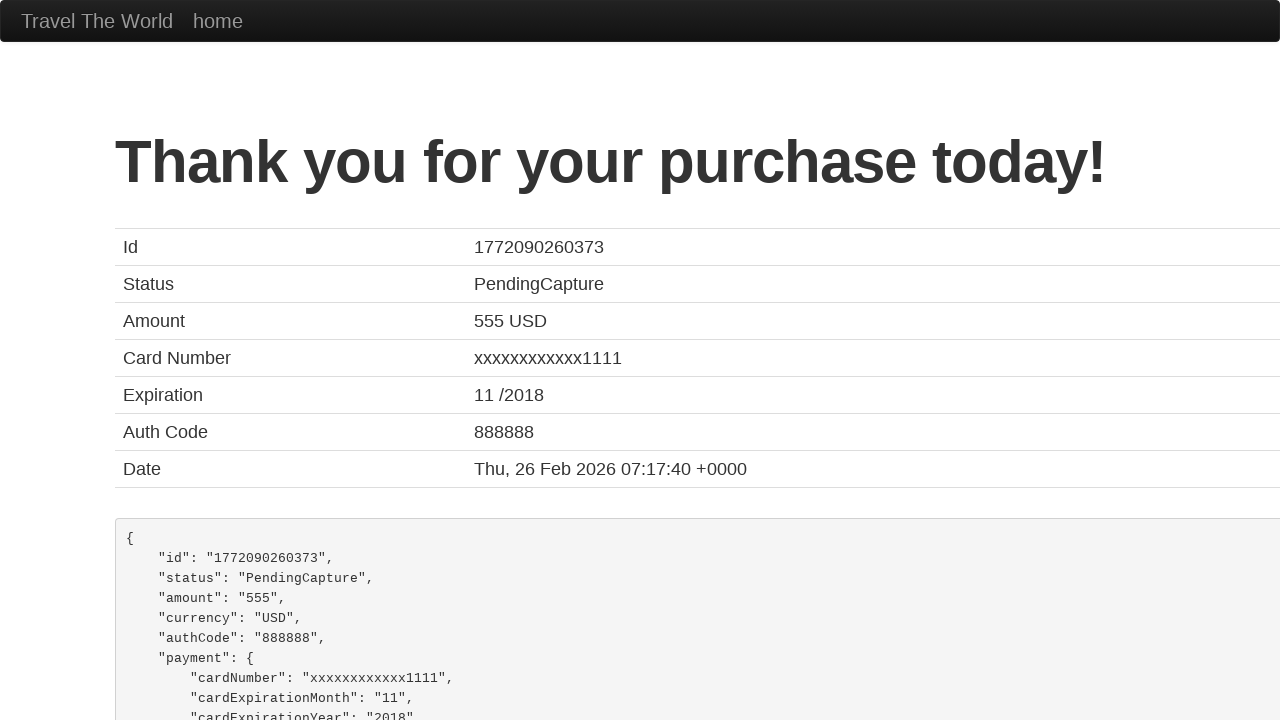

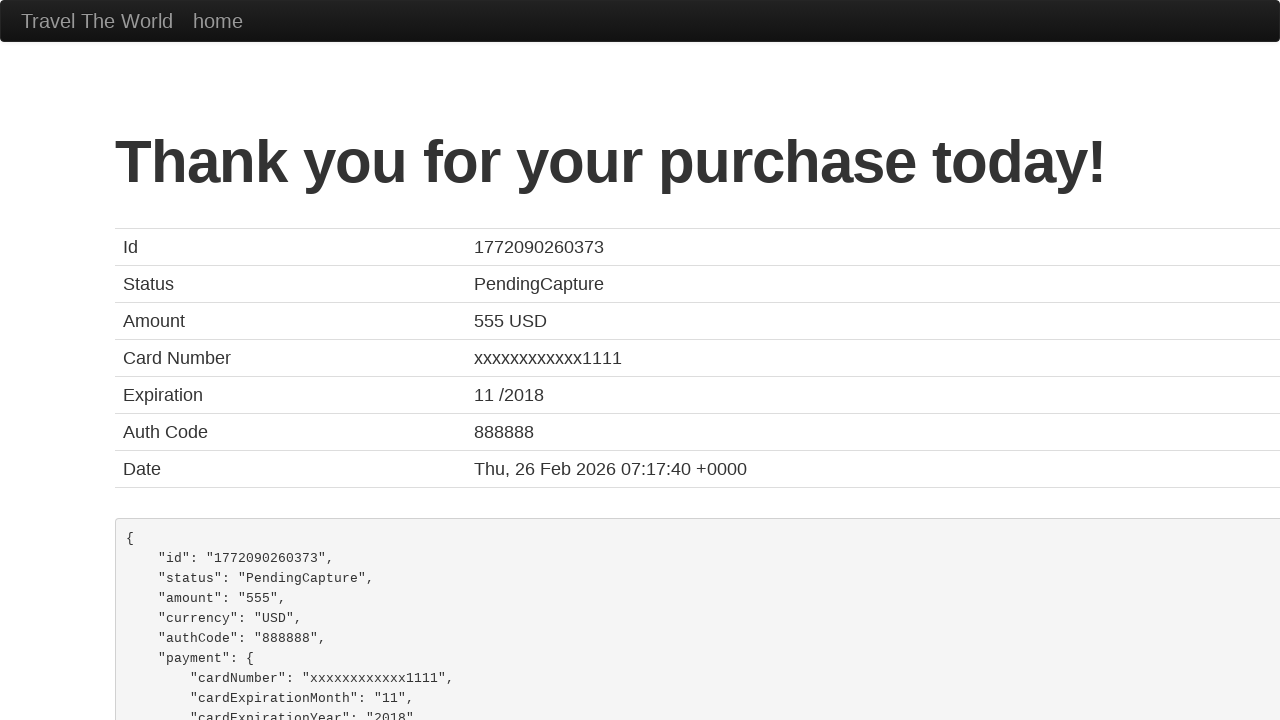